Tests a page with a delayed button activation by waiting for the button to become clickable, clicking it, and verifying a success message appears.

Starting URL: http://suninjuly.github.io/wait2.html

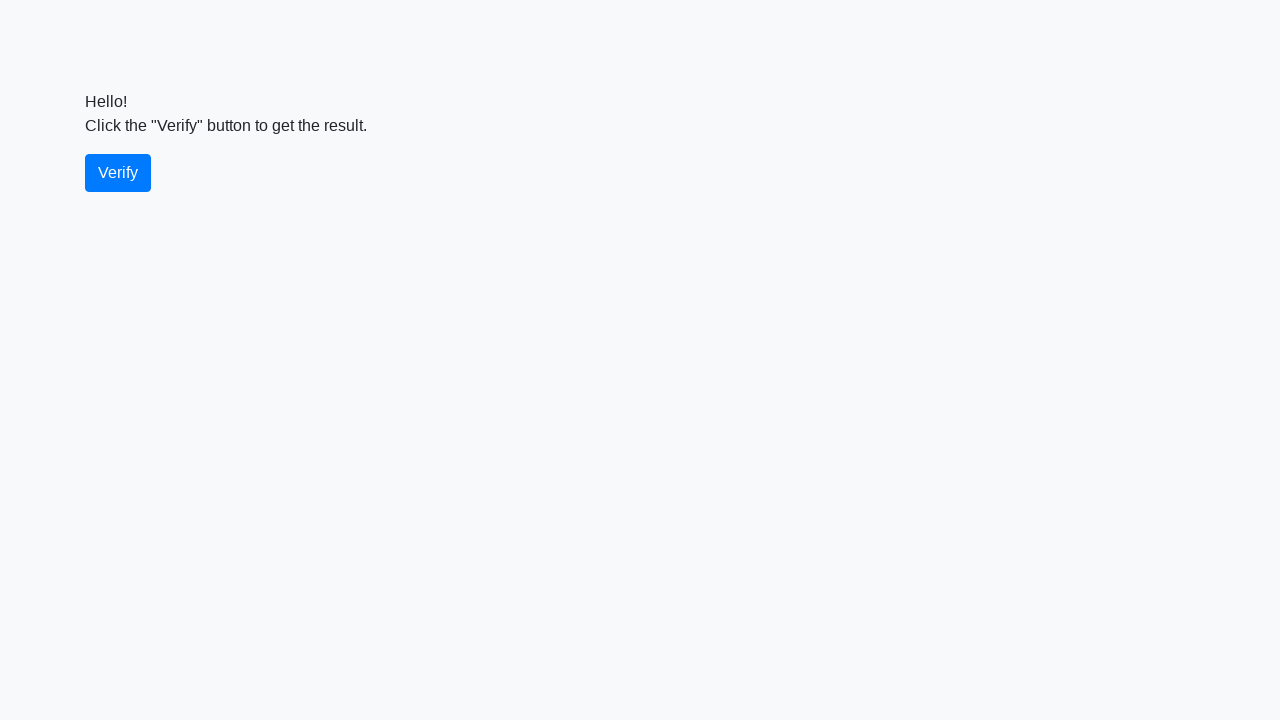

Navigated to explicit waits example page
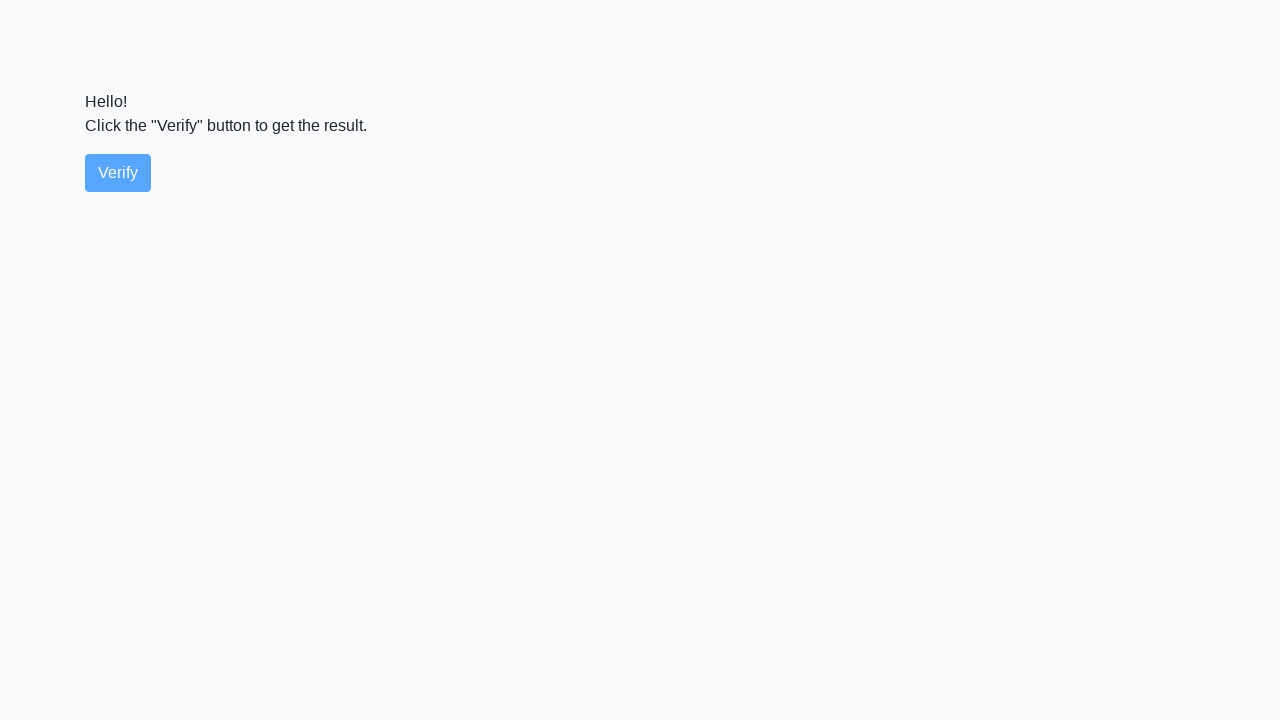

Verify button became visible
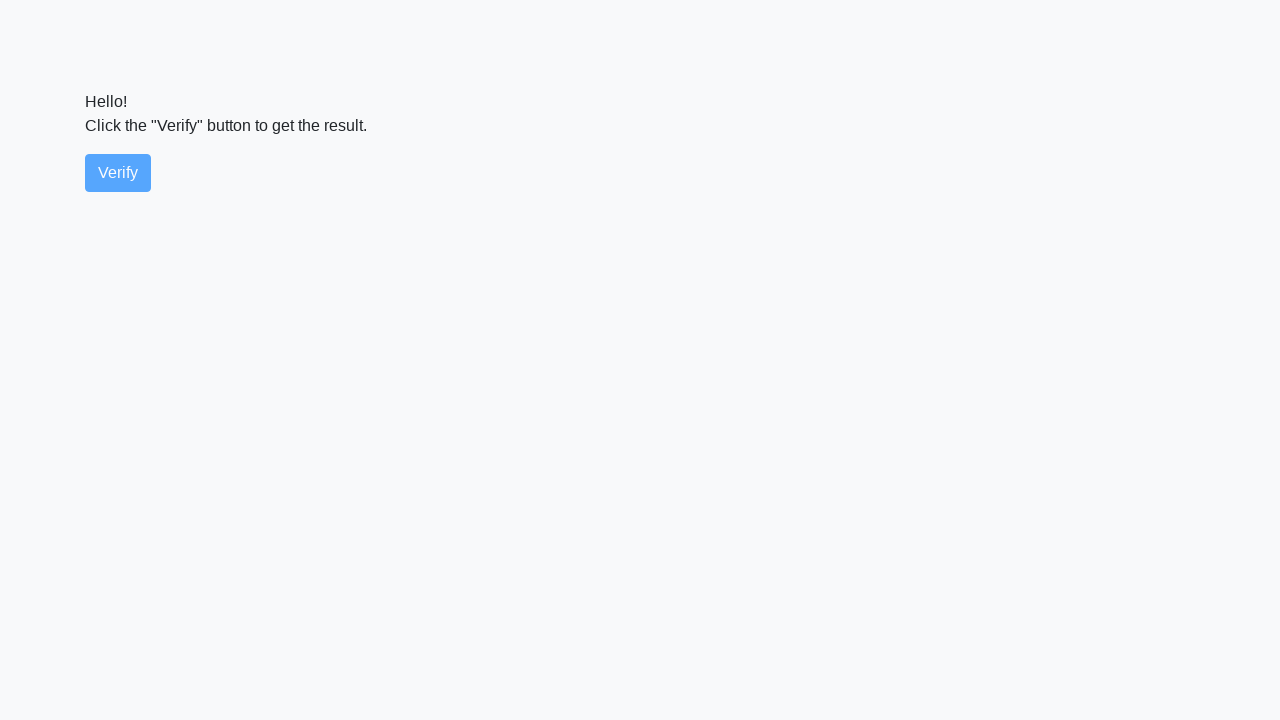

Clicked the verify button at (118, 173) on #verify
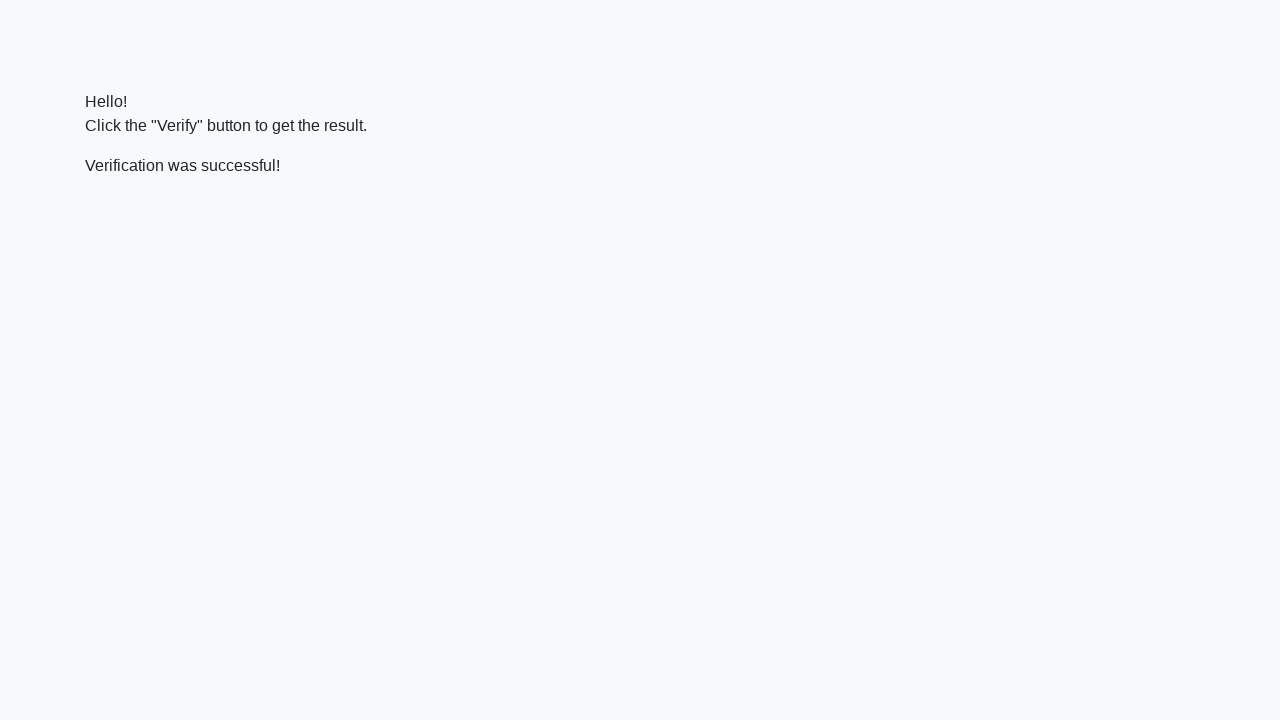

Success message appeared
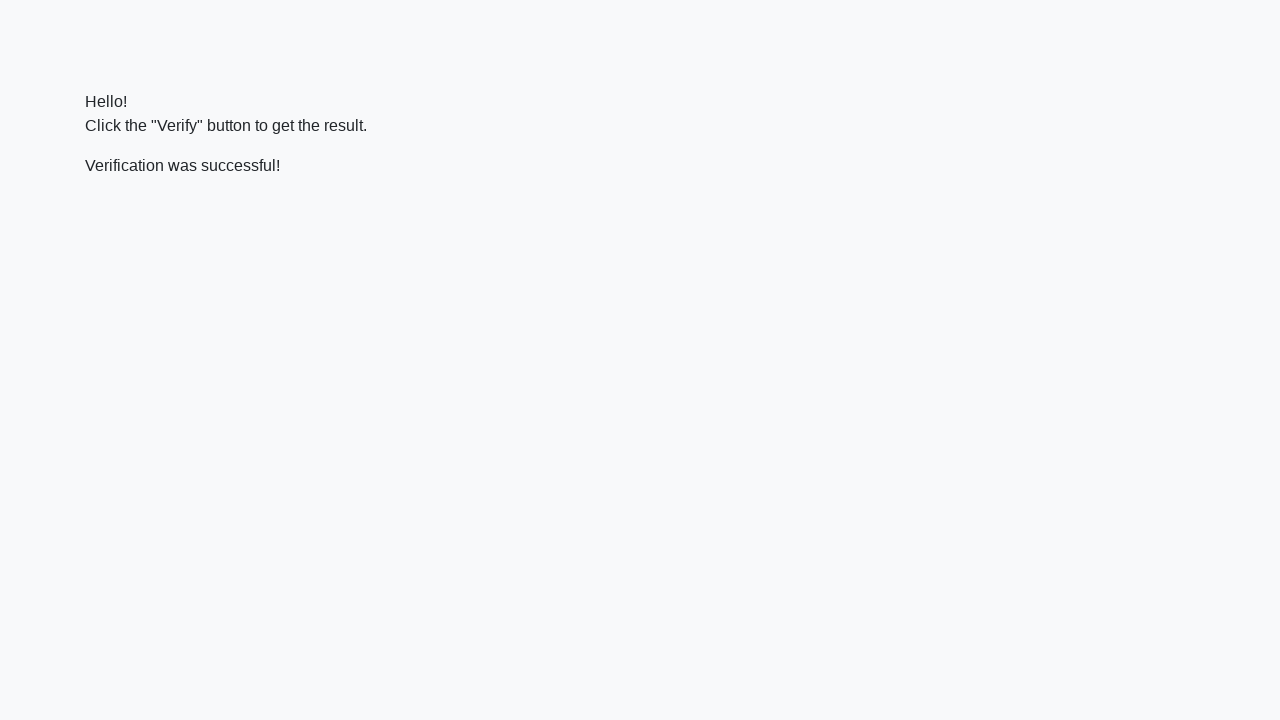

Located the success message element
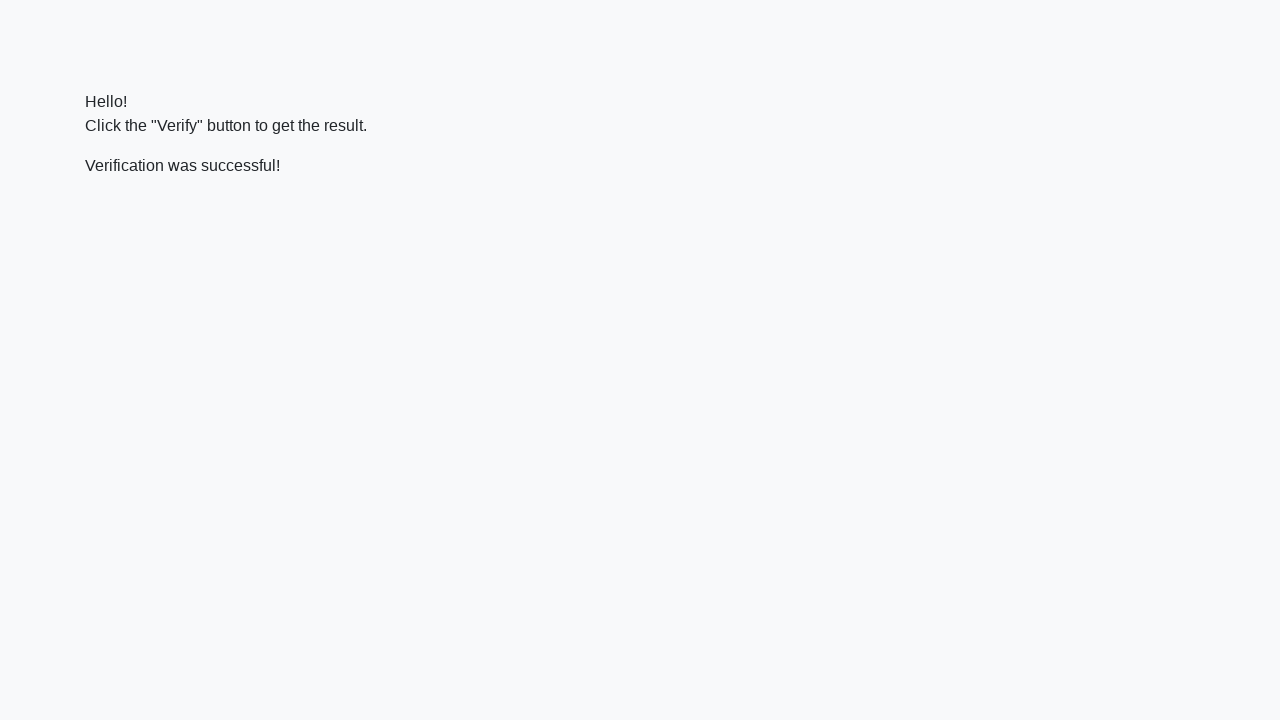

Verified success message contains 'successful'
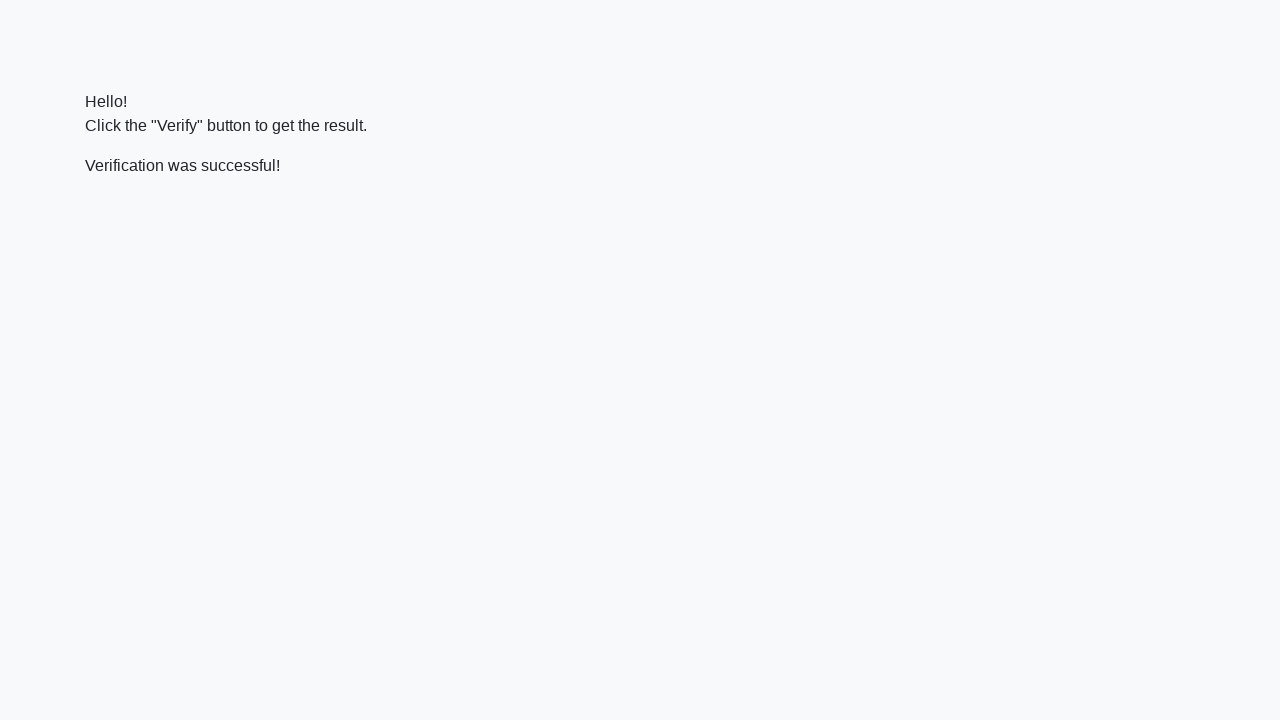

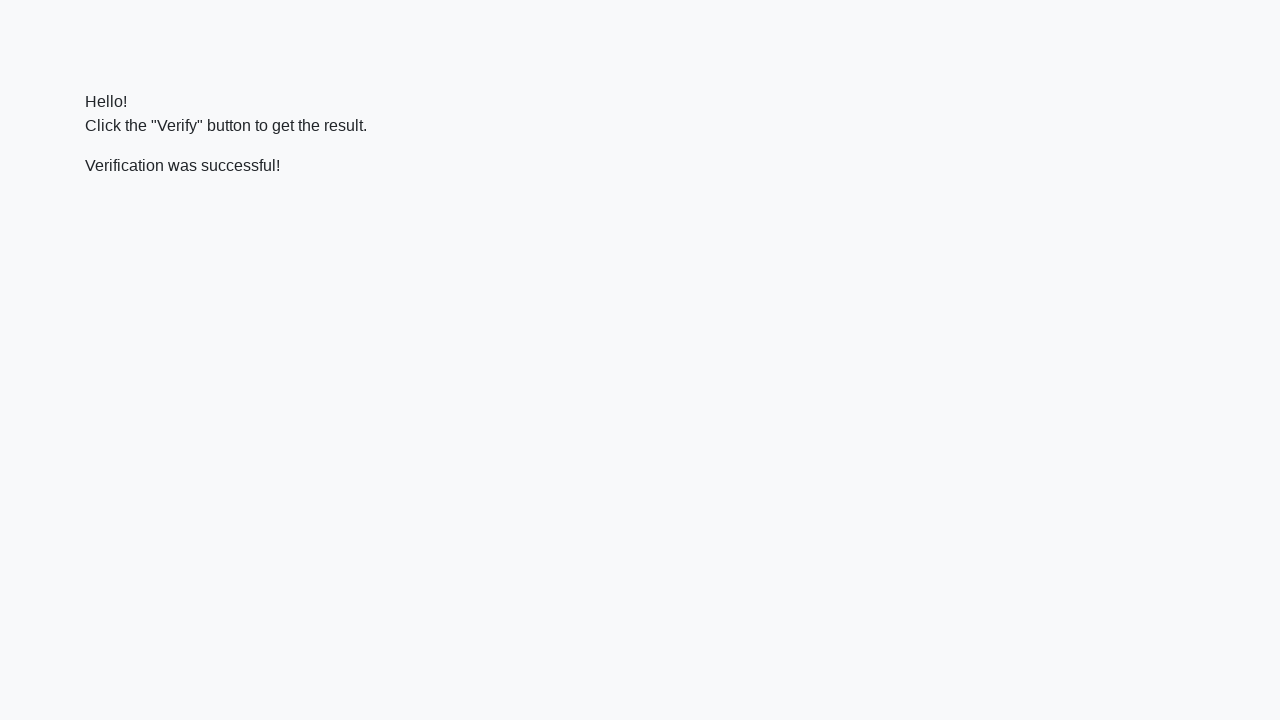